Tests dynamic loading by clicking a start button, waiting for content to load, and verifying the message appears

Starting URL: https://the-internet.herokuapp.com/dynamic_loading/1

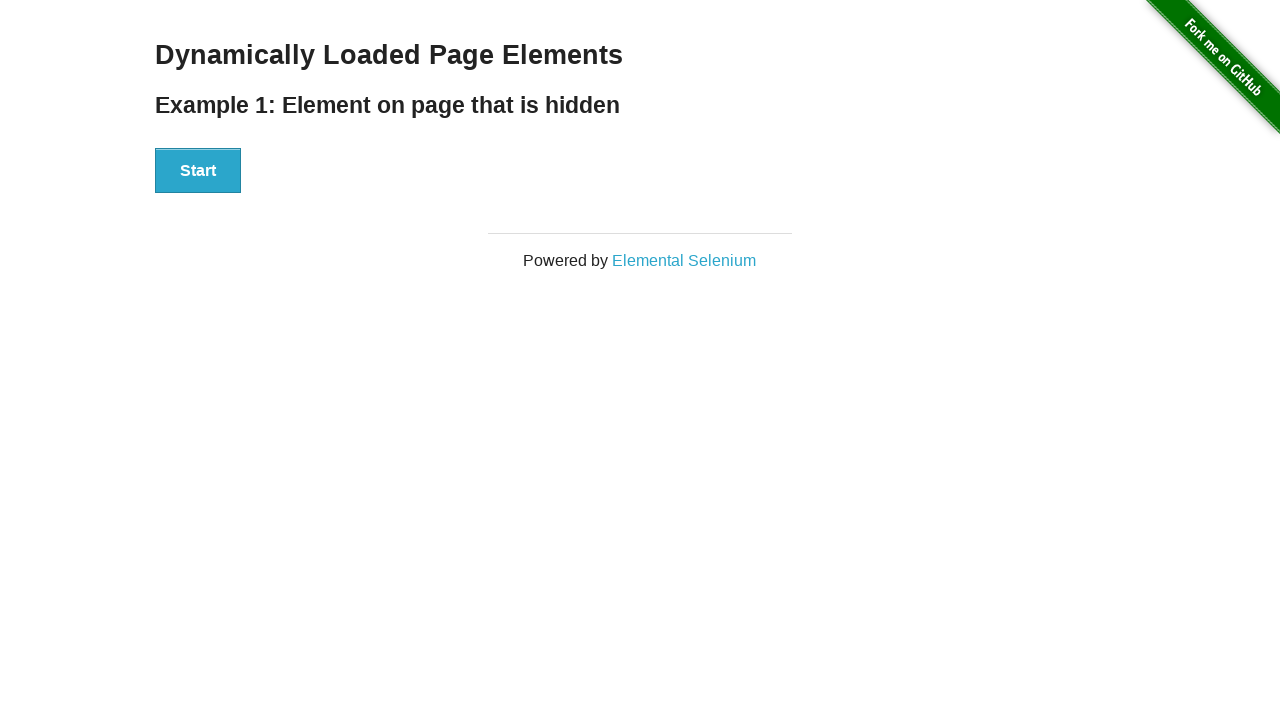

Clicked the Start button to initiate dynamic loading at (198, 171) on #start button
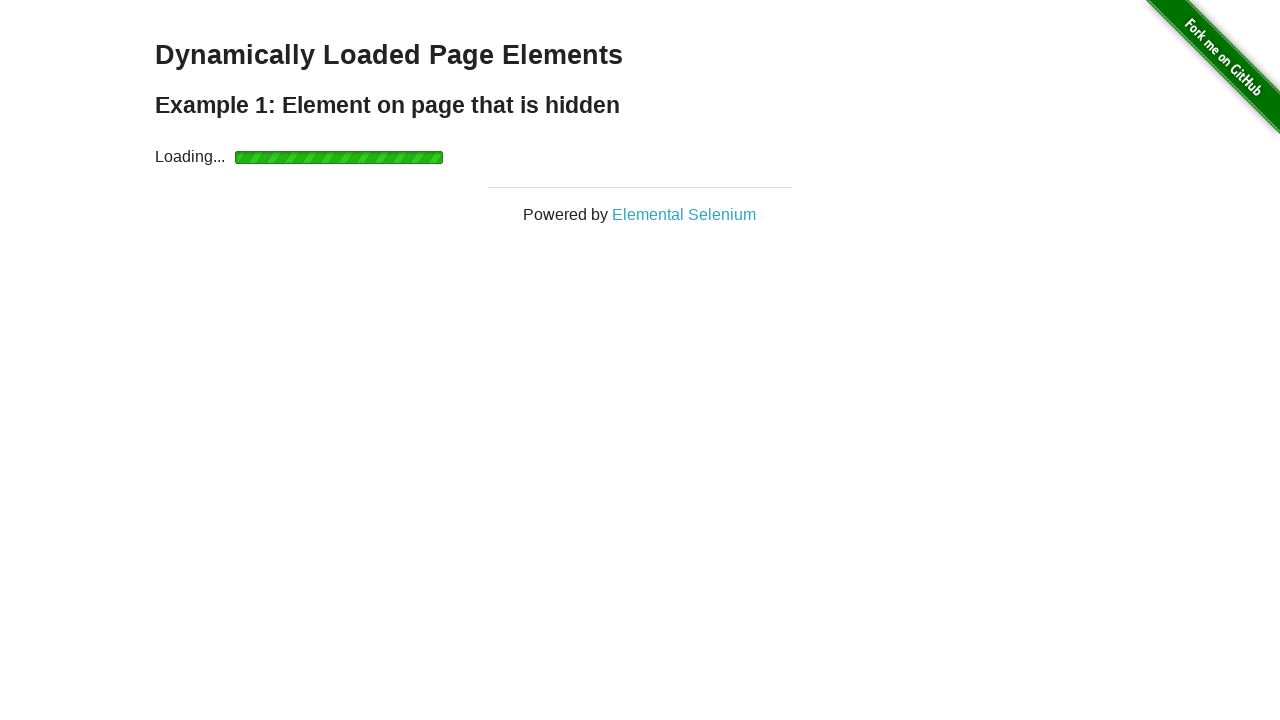

Loading spinner disappeared
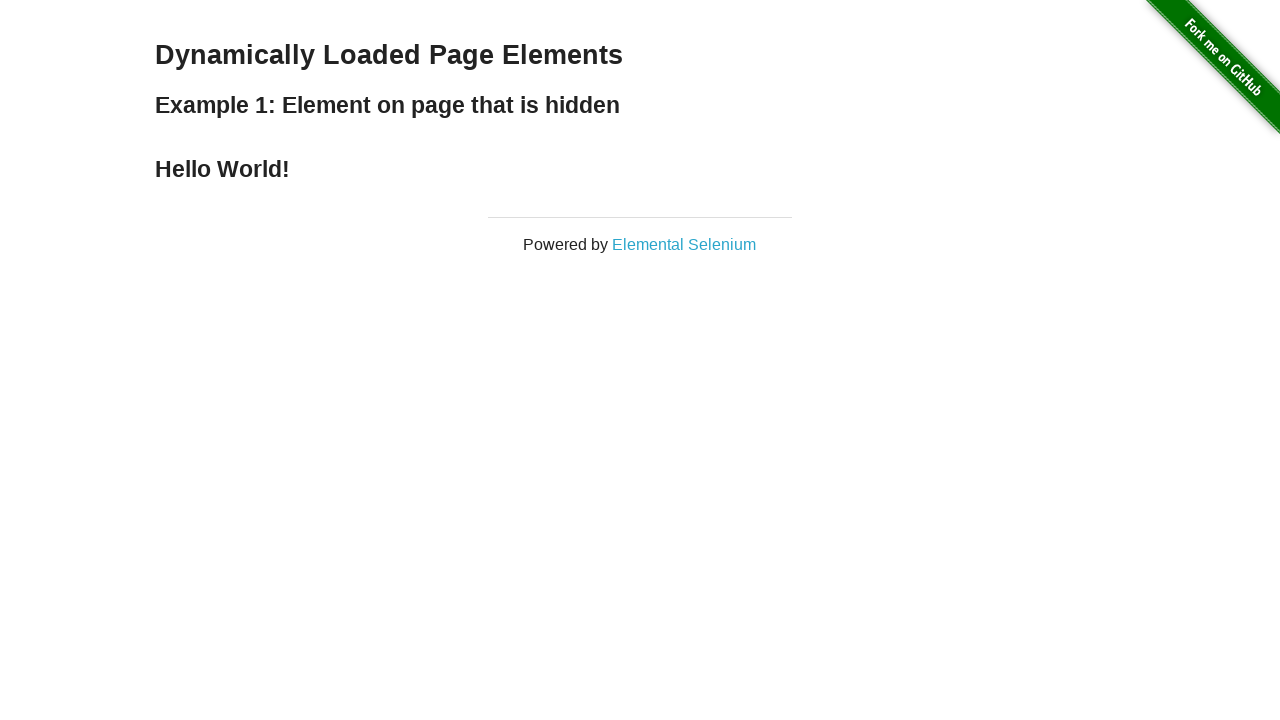

Finish message became visible
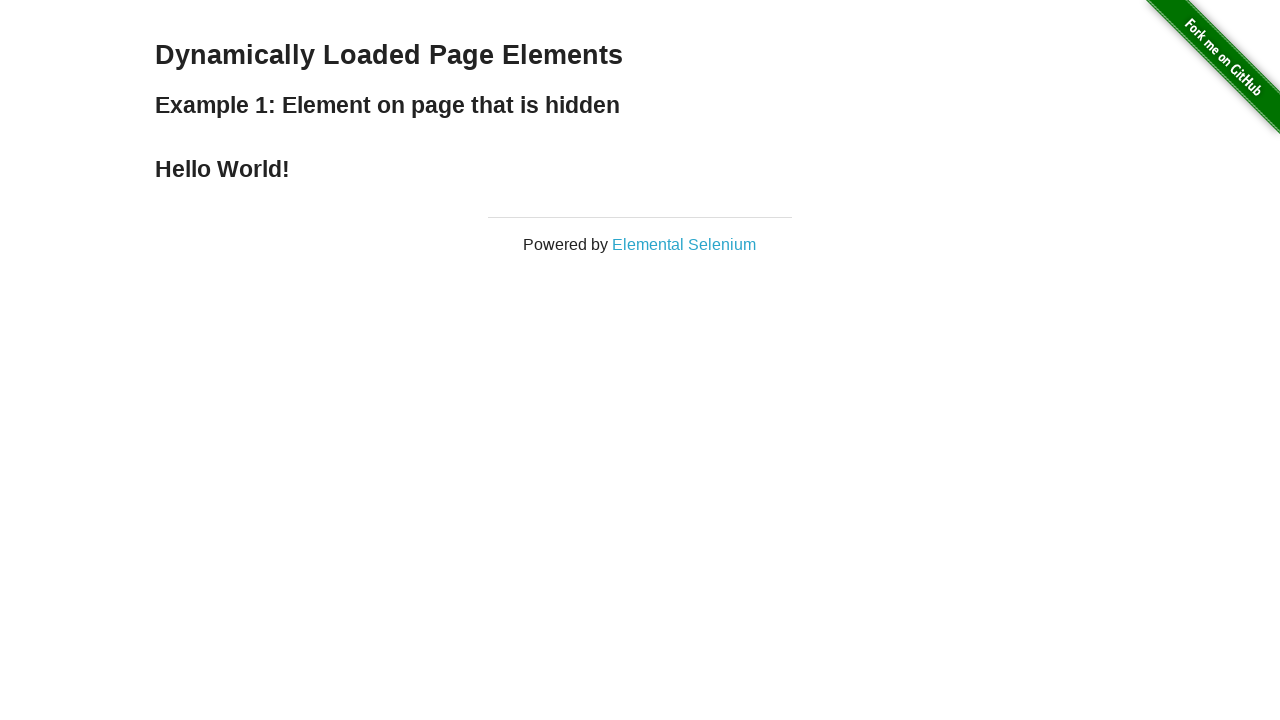

Verified finish message is visible
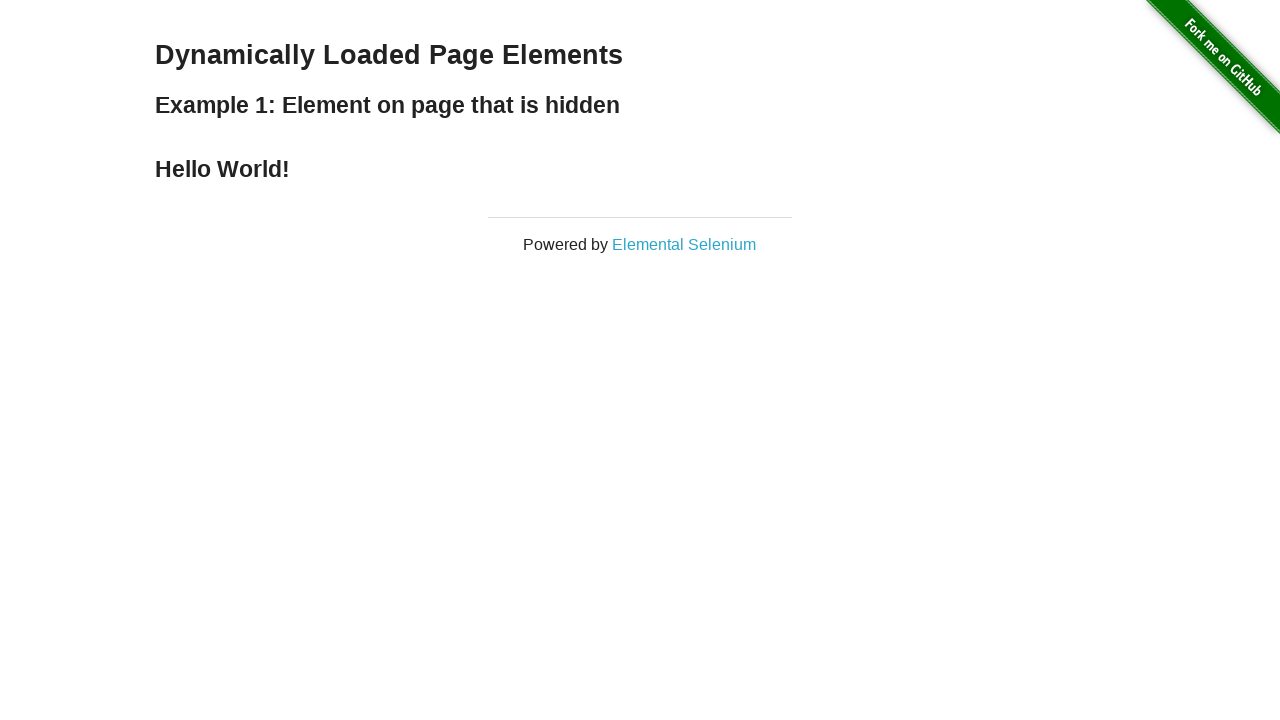

Verified finish message contains 'Hello World!' text
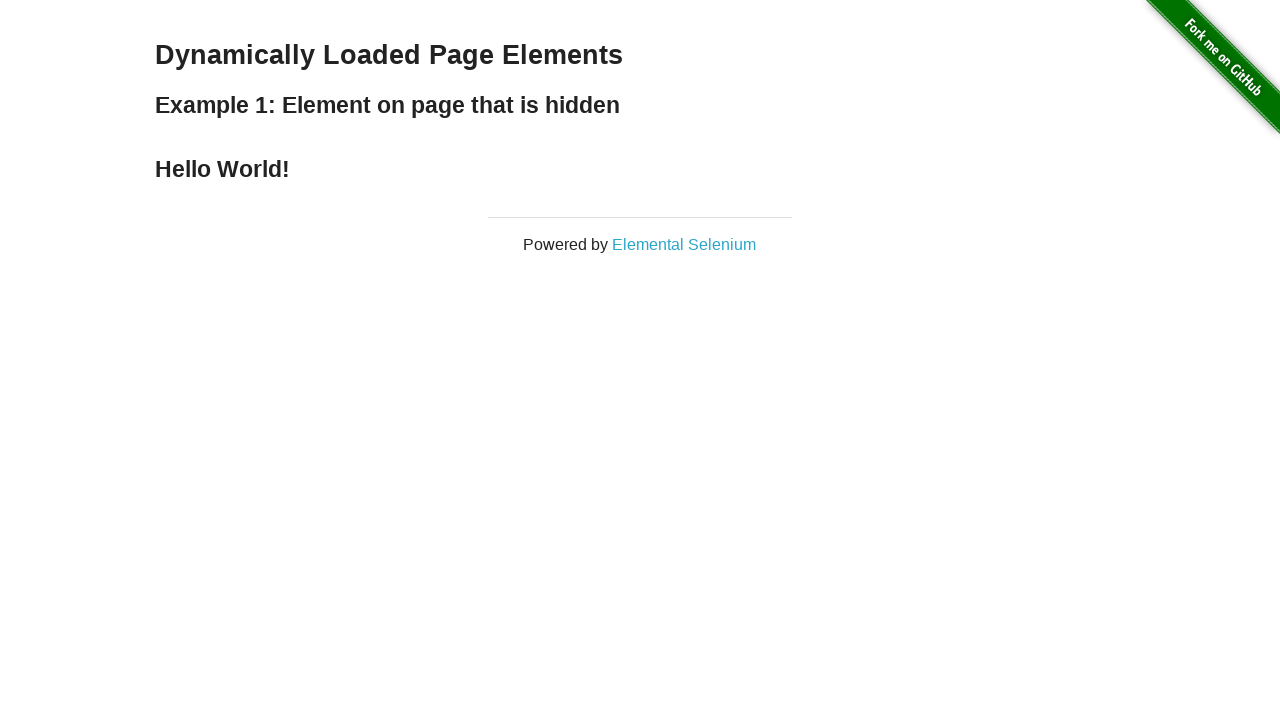

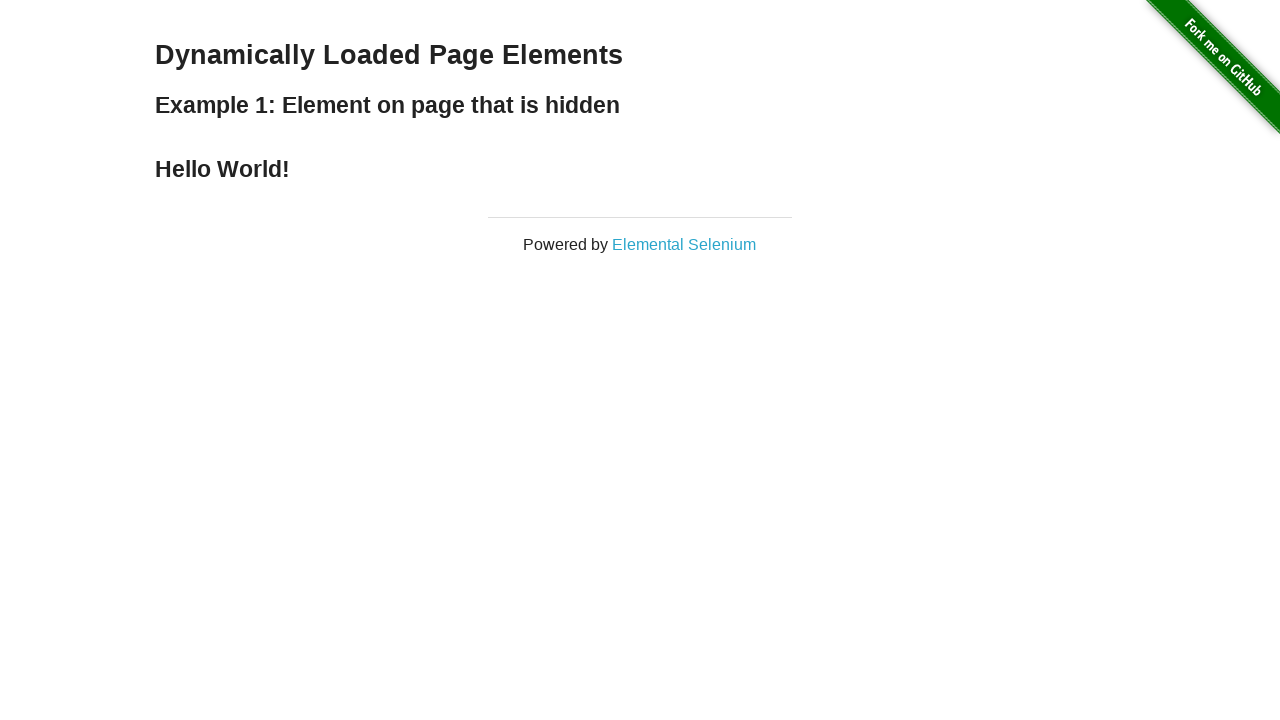